Tests modal dialog functionality by clicking a button to open a modal, then clicking the close button to dismiss it using JavaScript execution

Starting URL: https://formy-project.herokuapp.com/modal

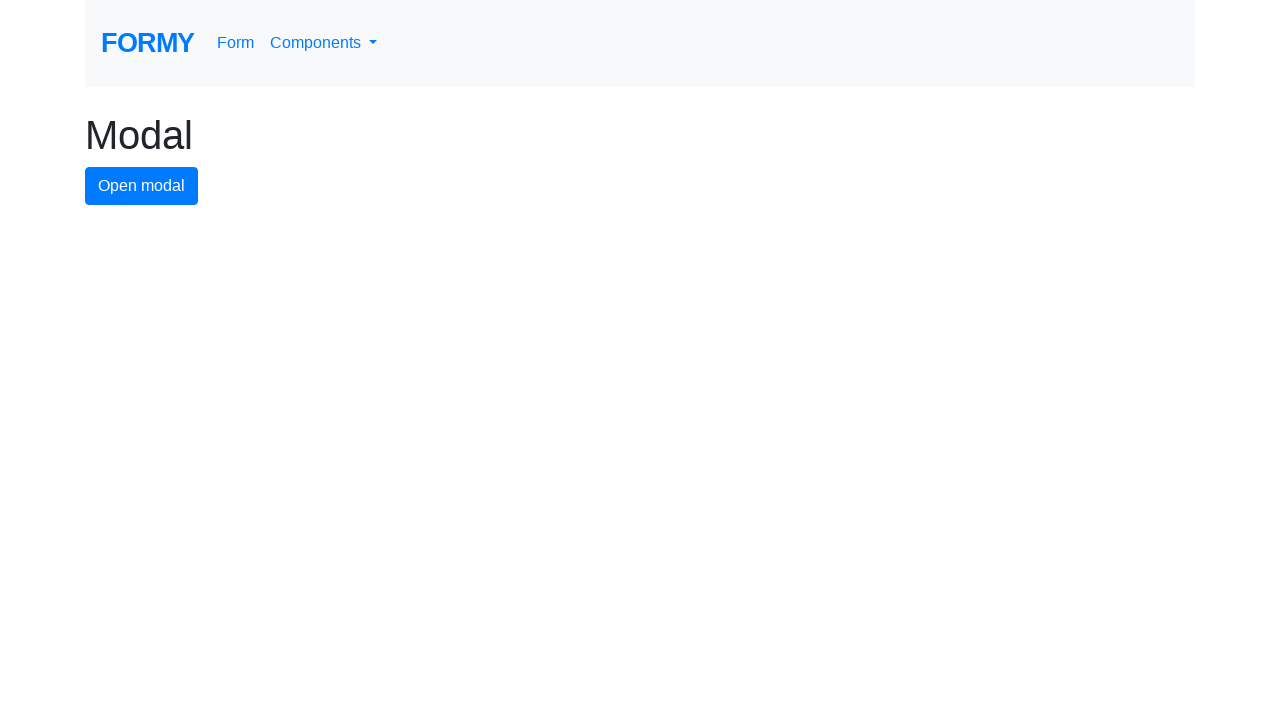

Clicked button to open modal dialog at (142, 186) on #modal-button
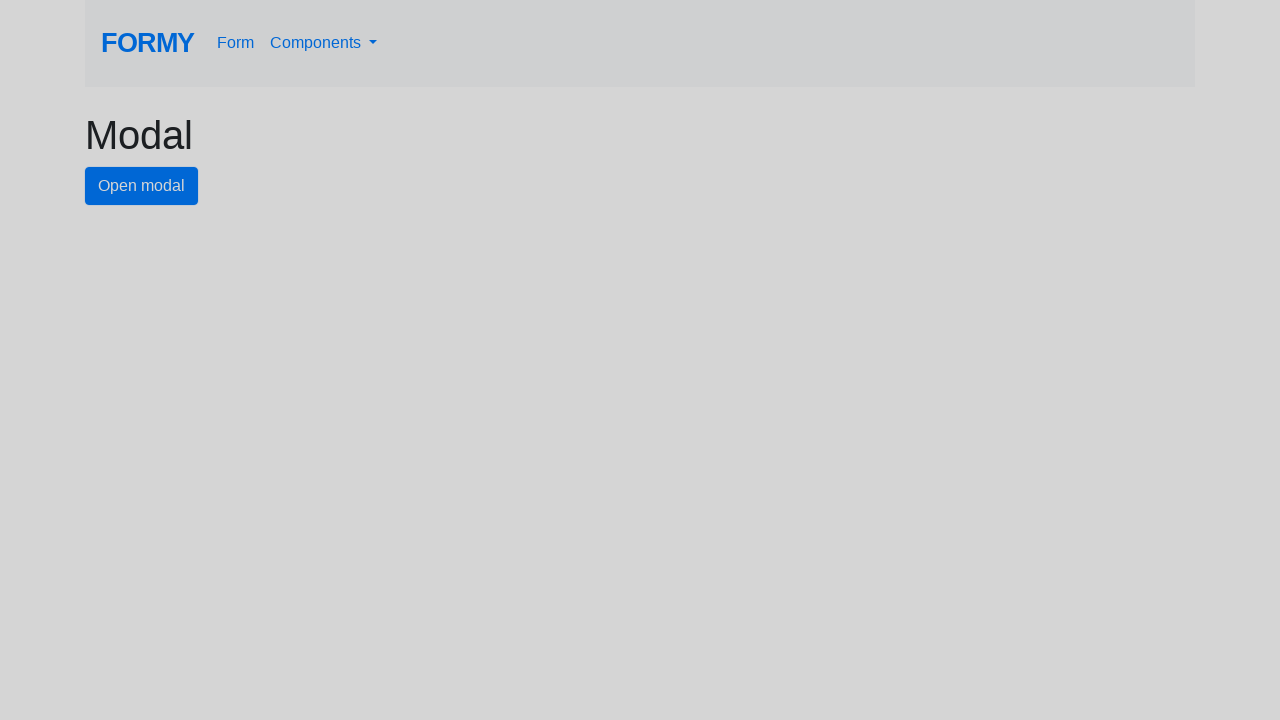

Waited for modal to appear
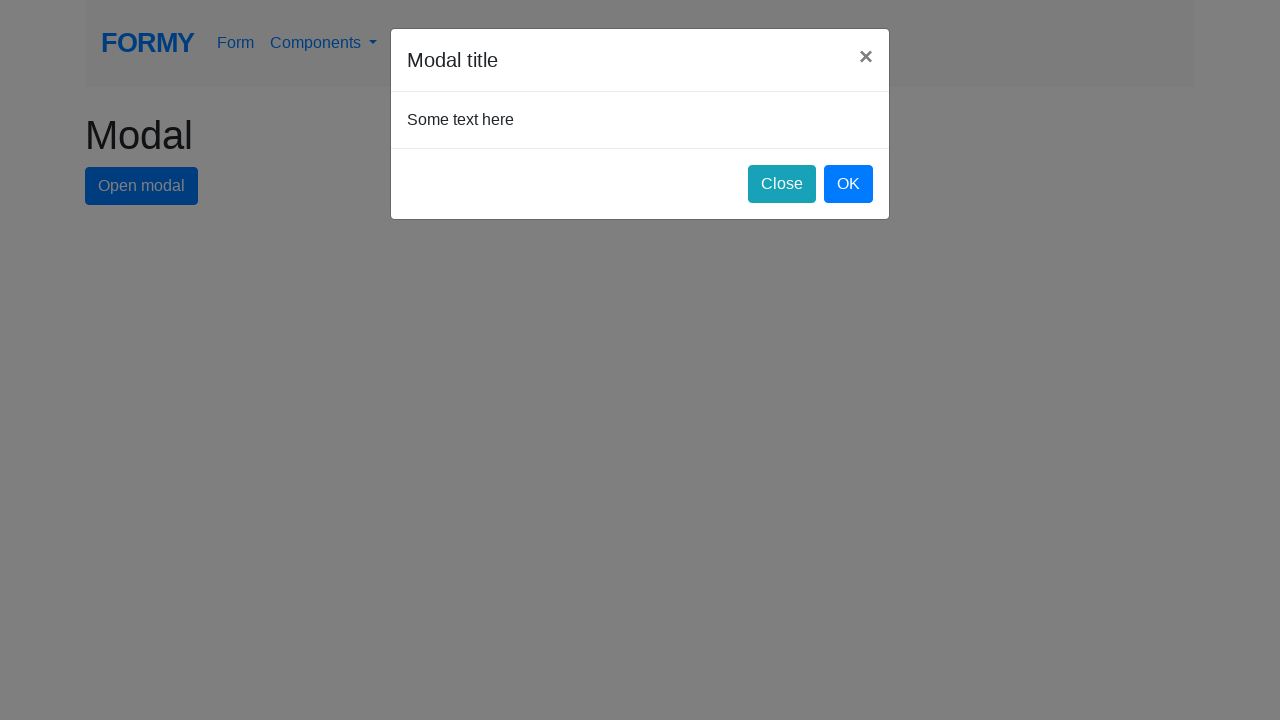

Executed JavaScript to click close button and dismiss modal
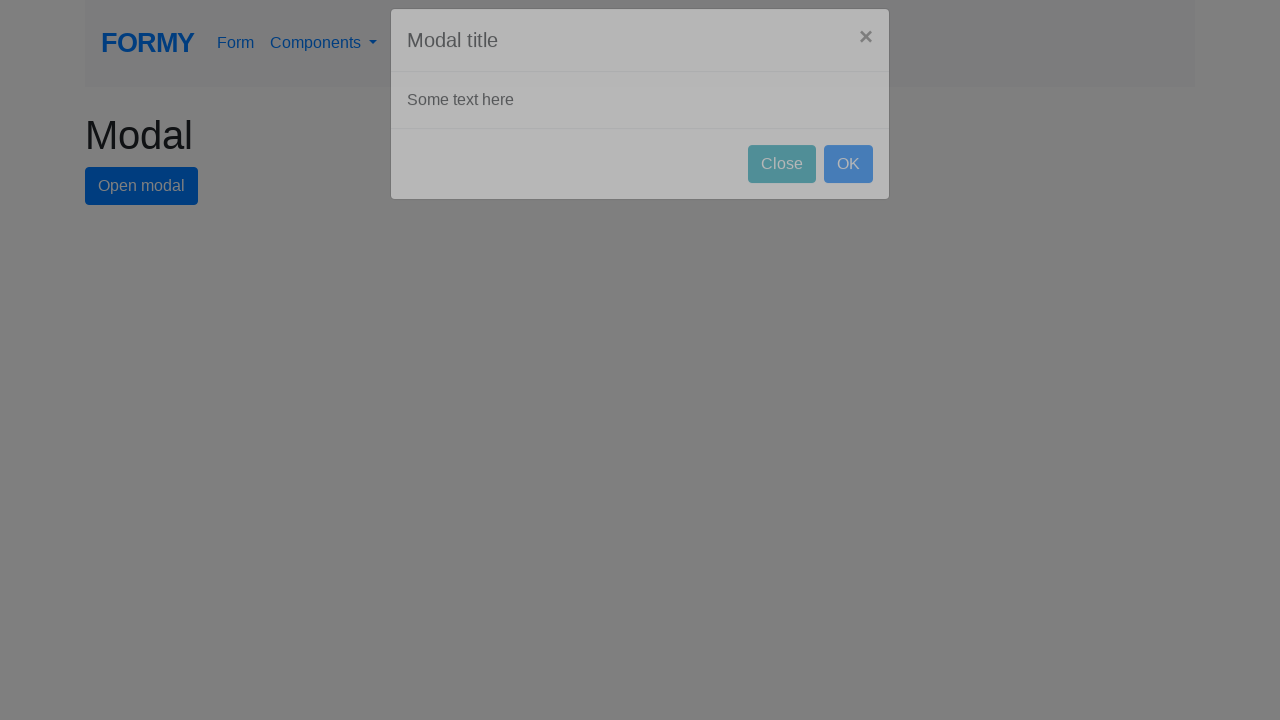

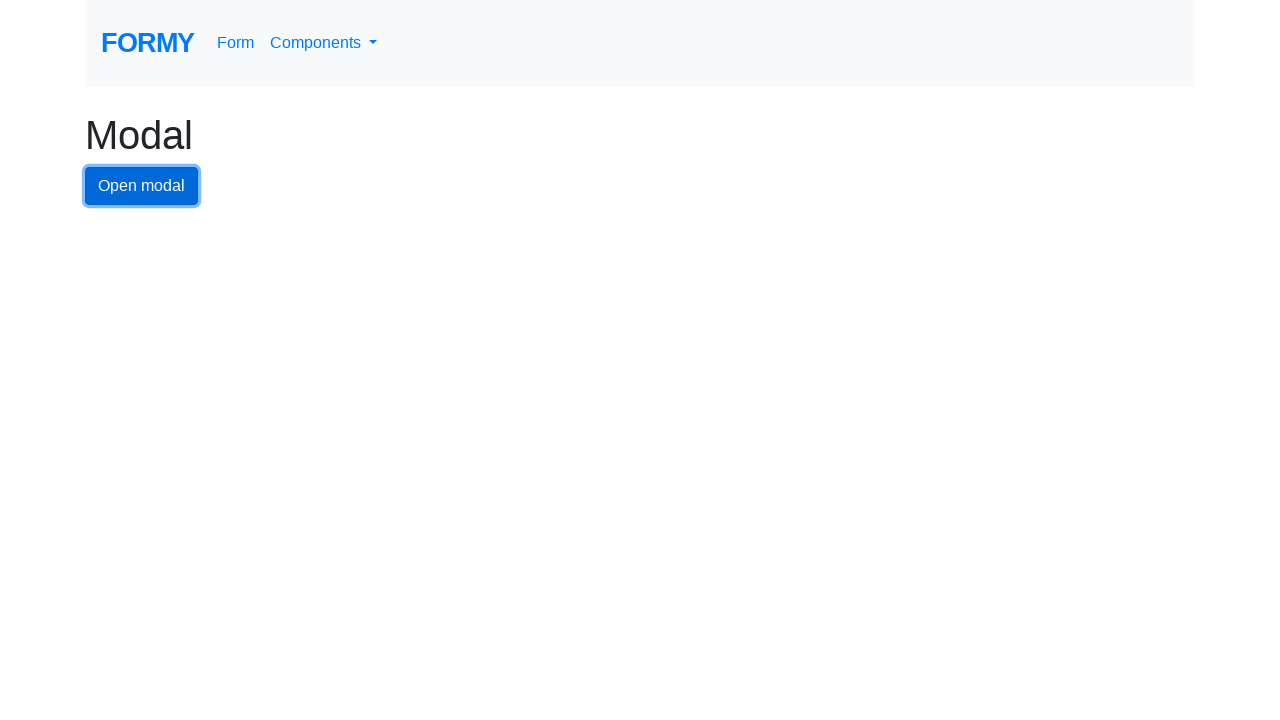